Tests search functionality by entering a search term and verifying the search results page loads correctly

Starting URL: https://demo-opencart.com/index.php?route=common/home&language=en-gb

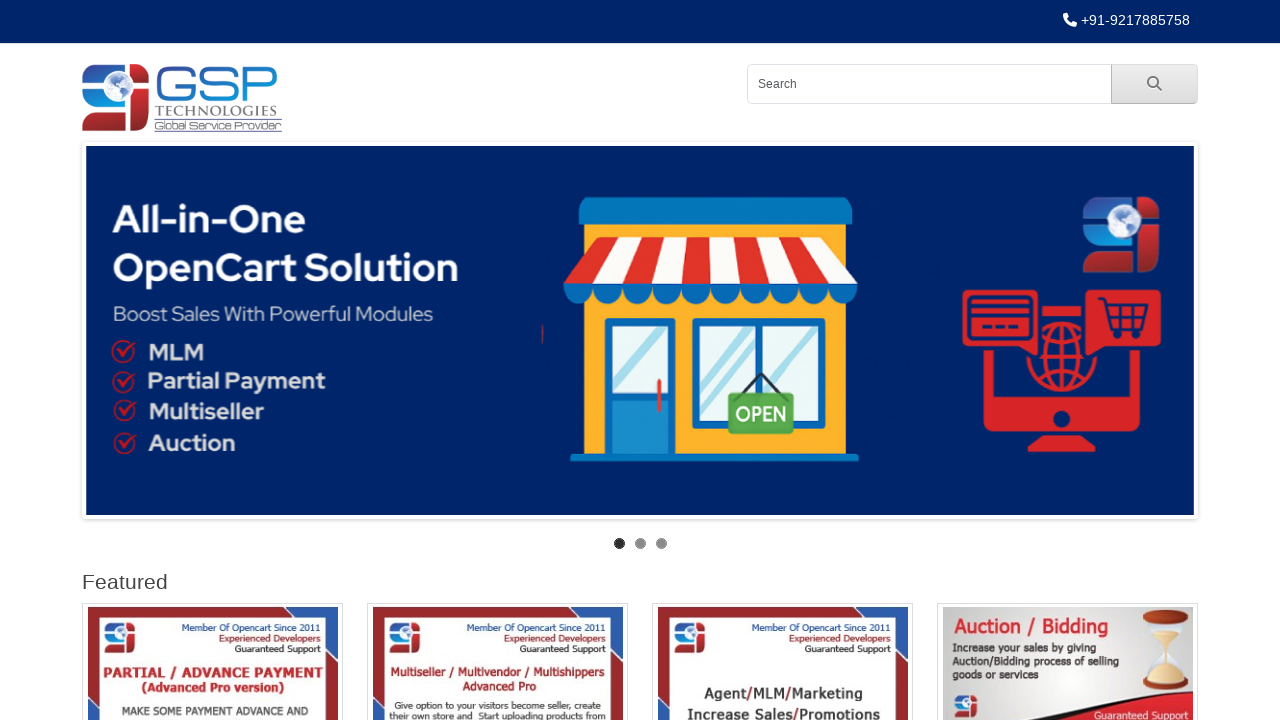

Filled search field with 'Macbook' on input[name='search']
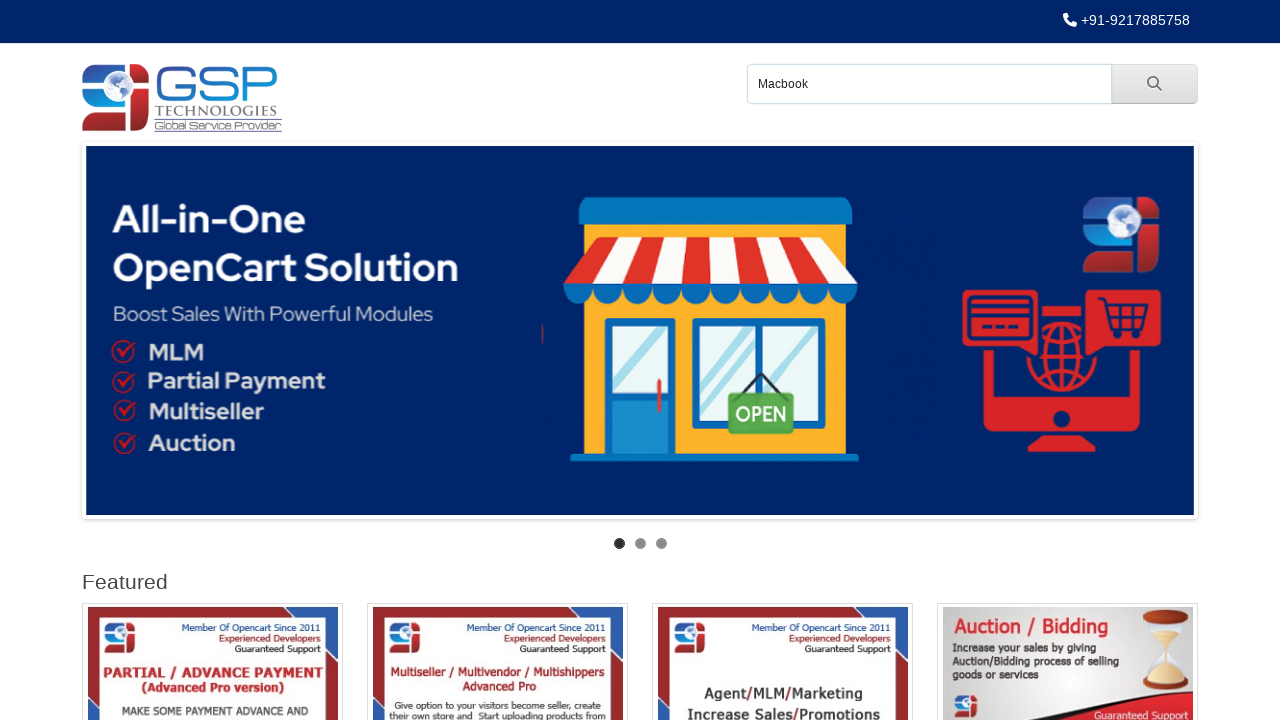

Clicked search button at (1154, 84) on button.btn.btn-light.btn-lg
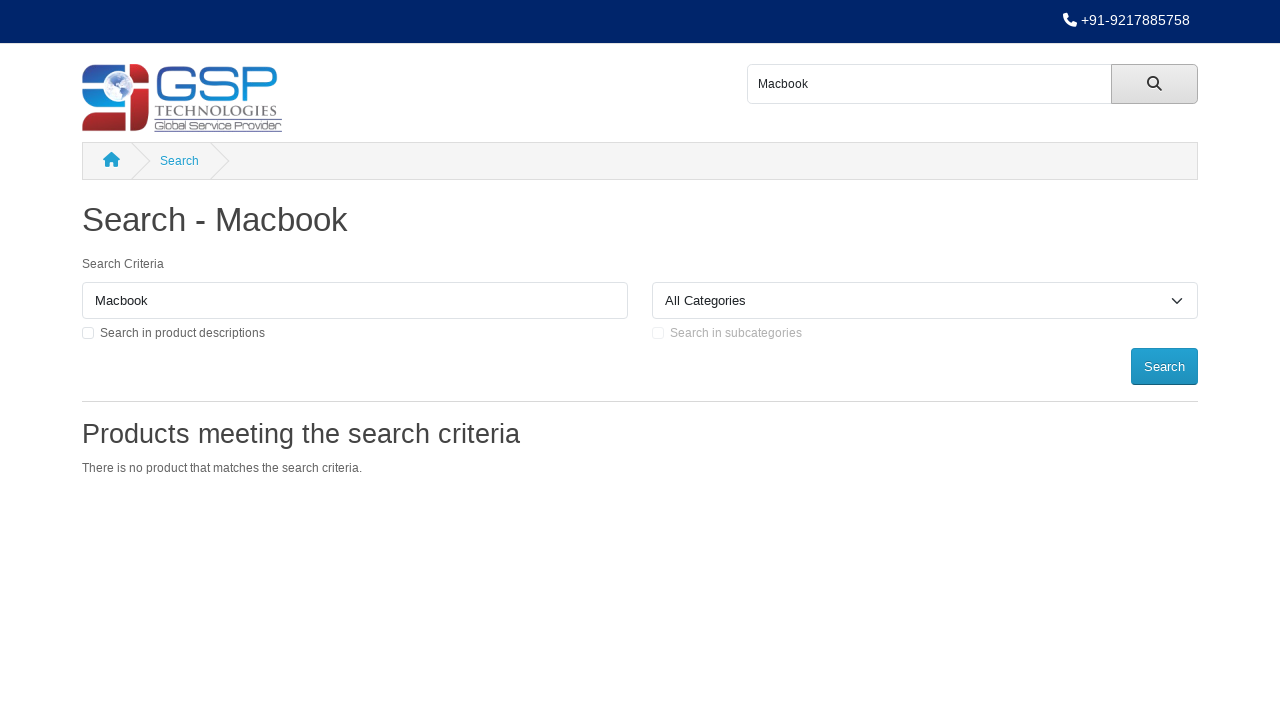

Waited for page to load (domcontentloaded)
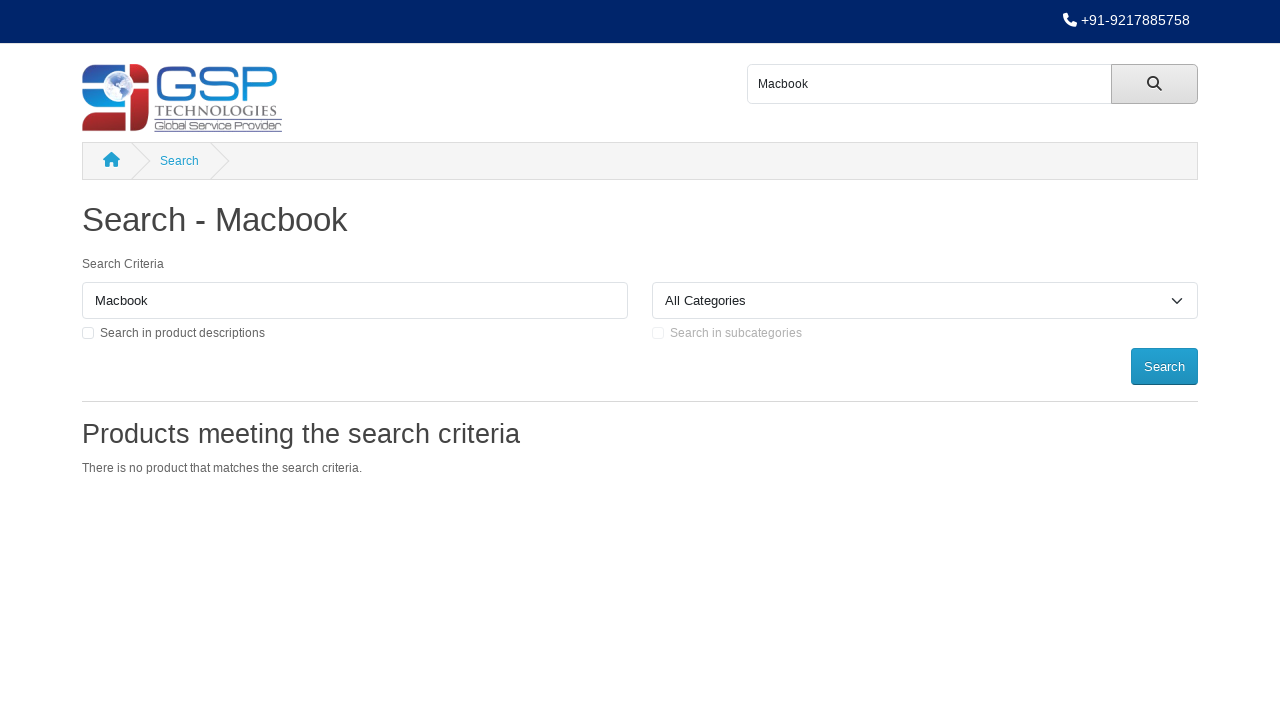

Verified 'Search - Macbook' appears in page title
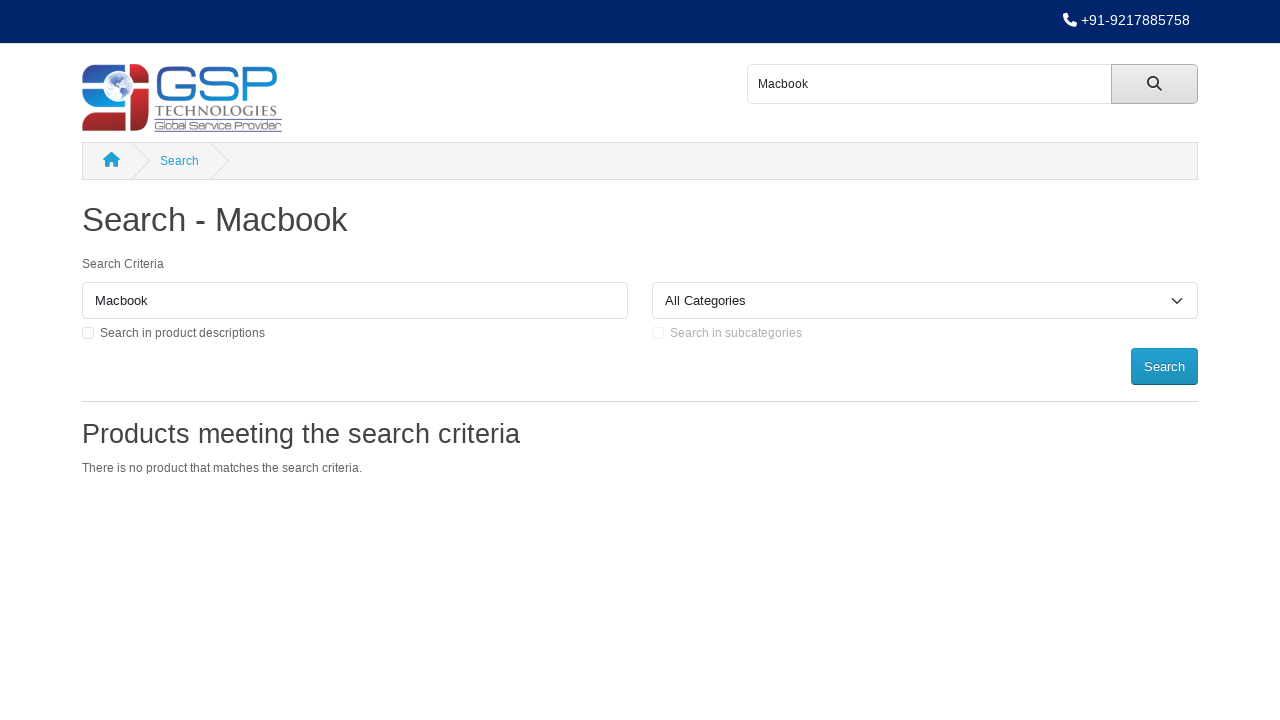

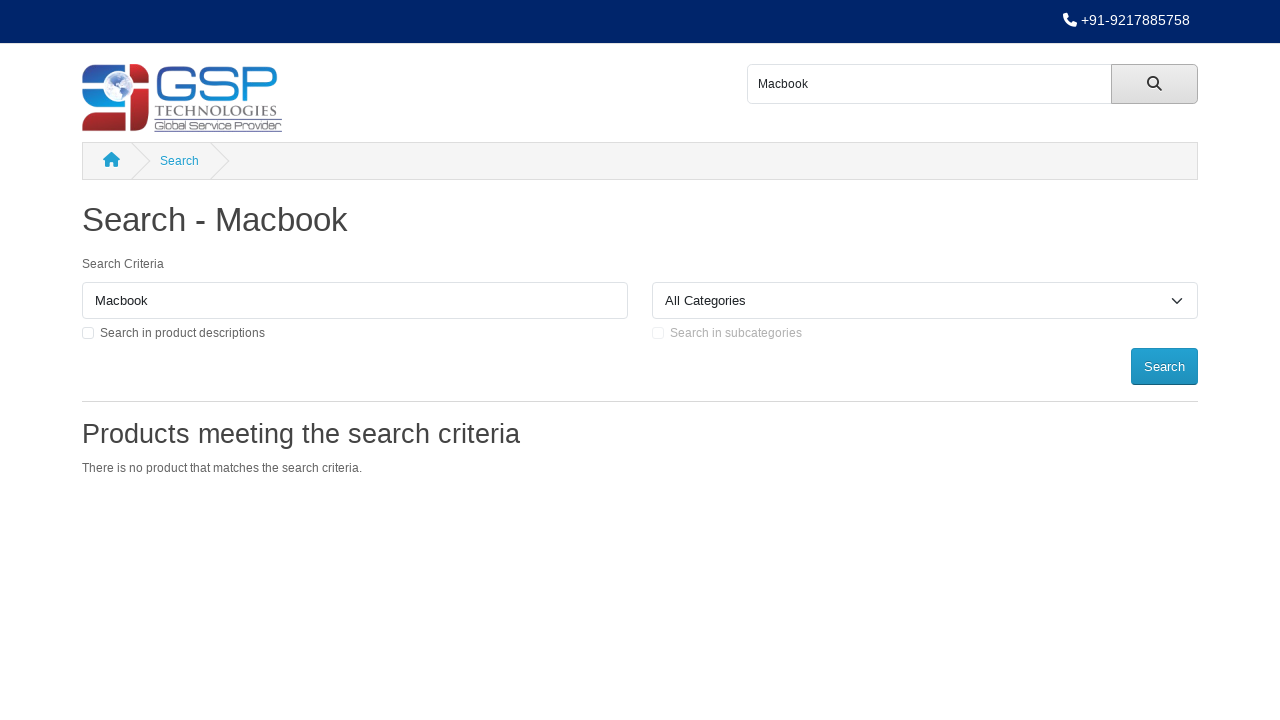